Tests dropdown functionality by selecting different options from a dropdown list

Starting URL: https://the-internet.herokuapp.com/

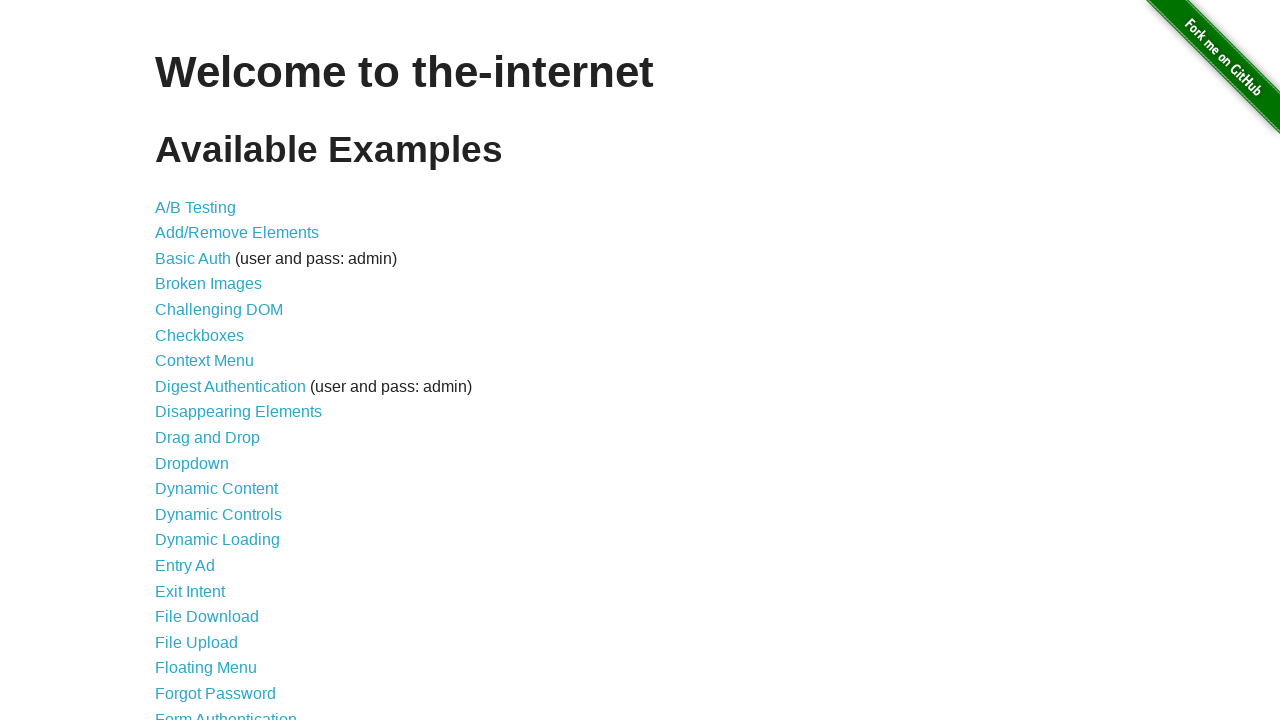

Clicked on Dropdown link at (192, 463) on [href='/dropdown']
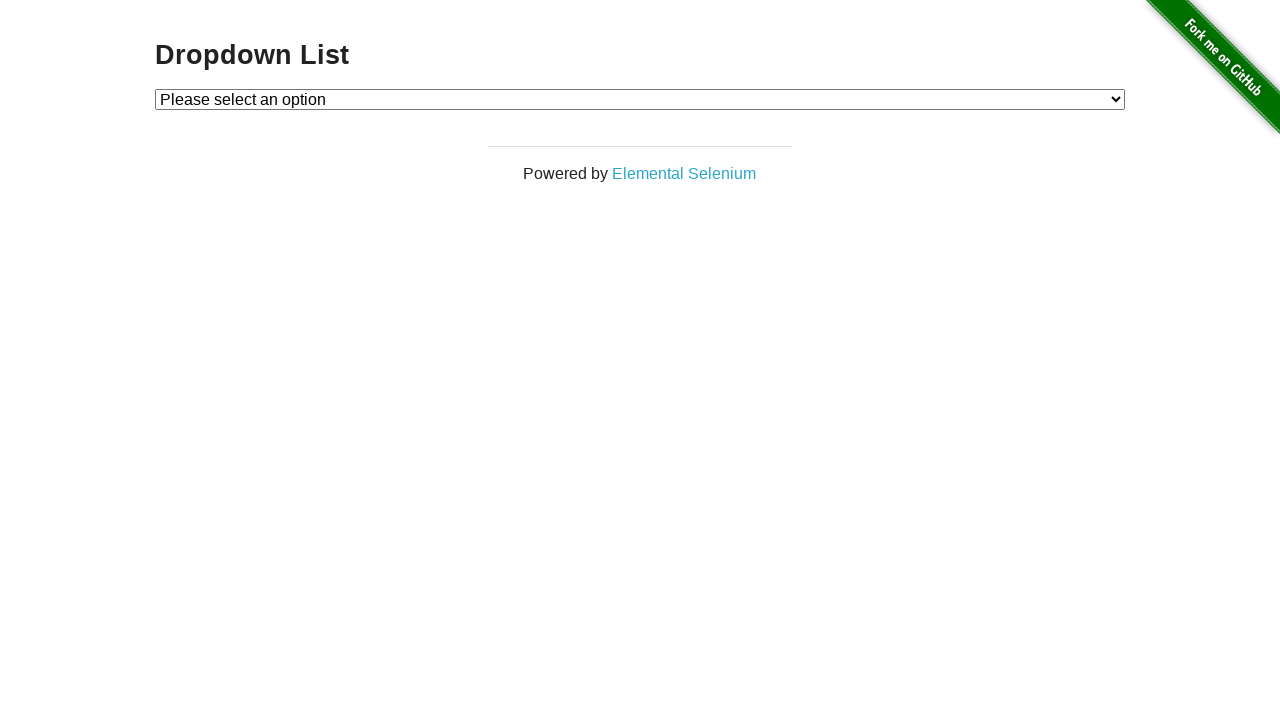

Selected option 1 from dropdown list on select#dropdown
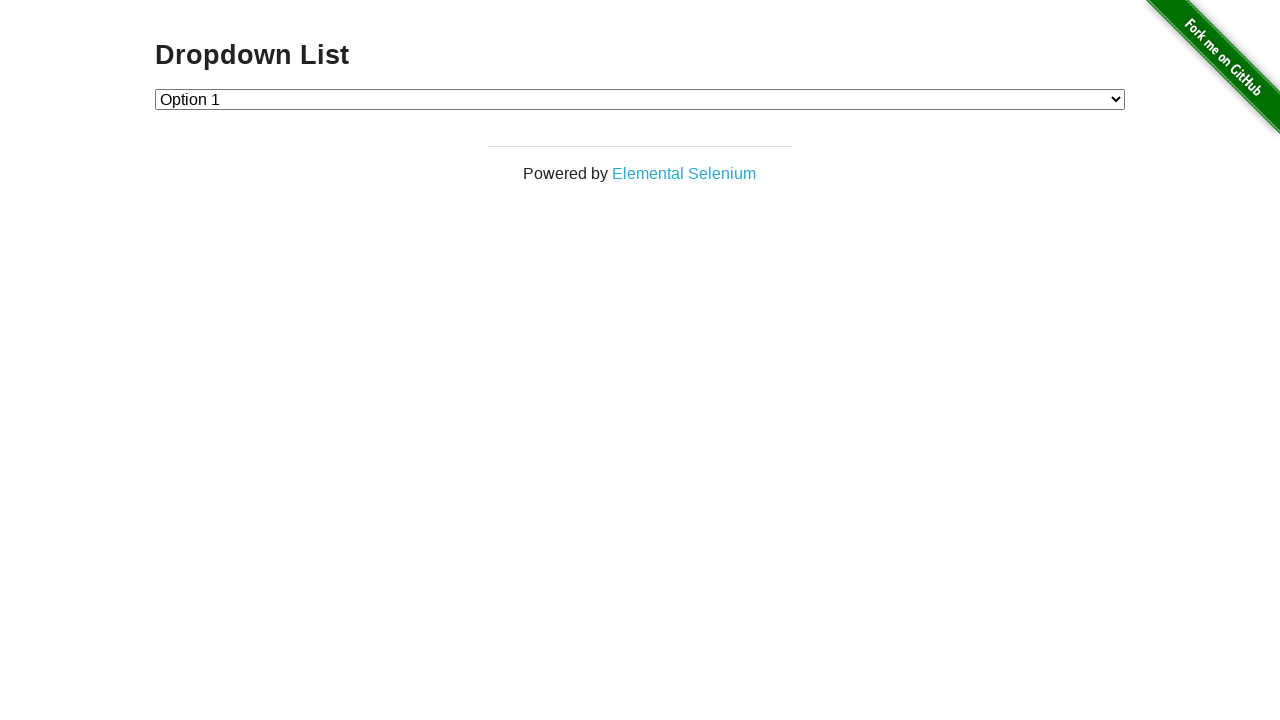

Selected option 2 from dropdown list on select#dropdown
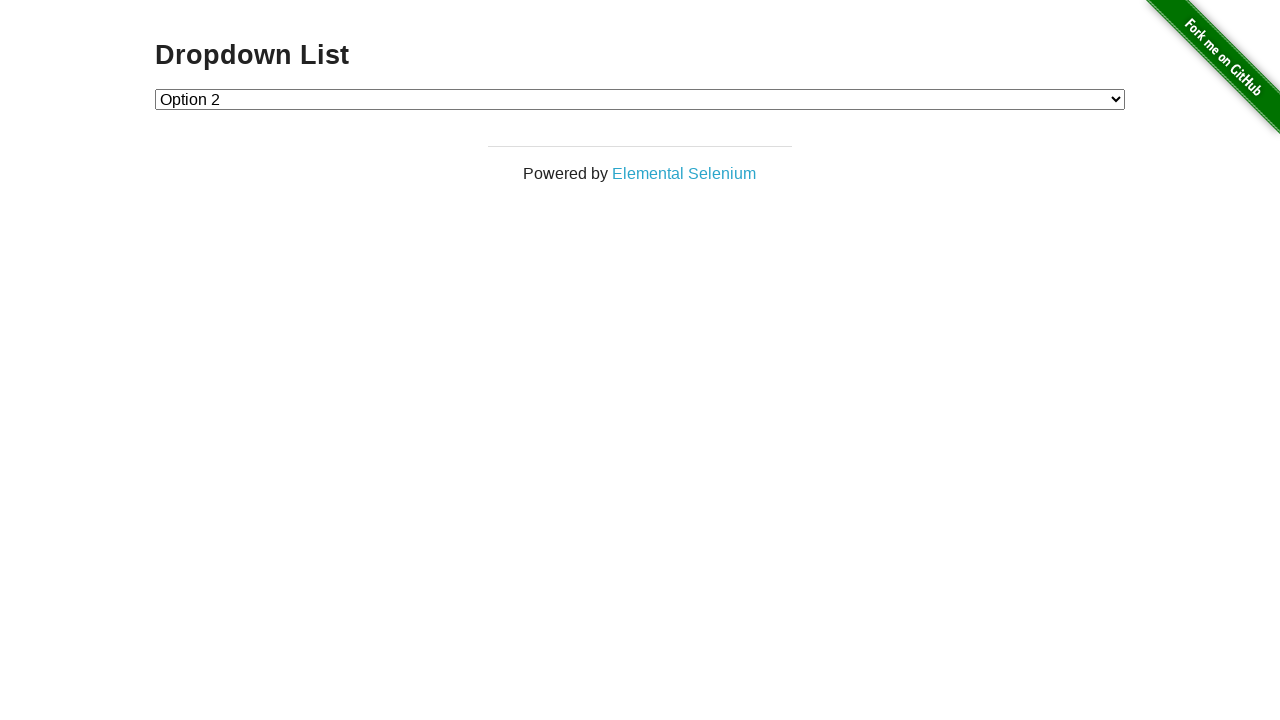

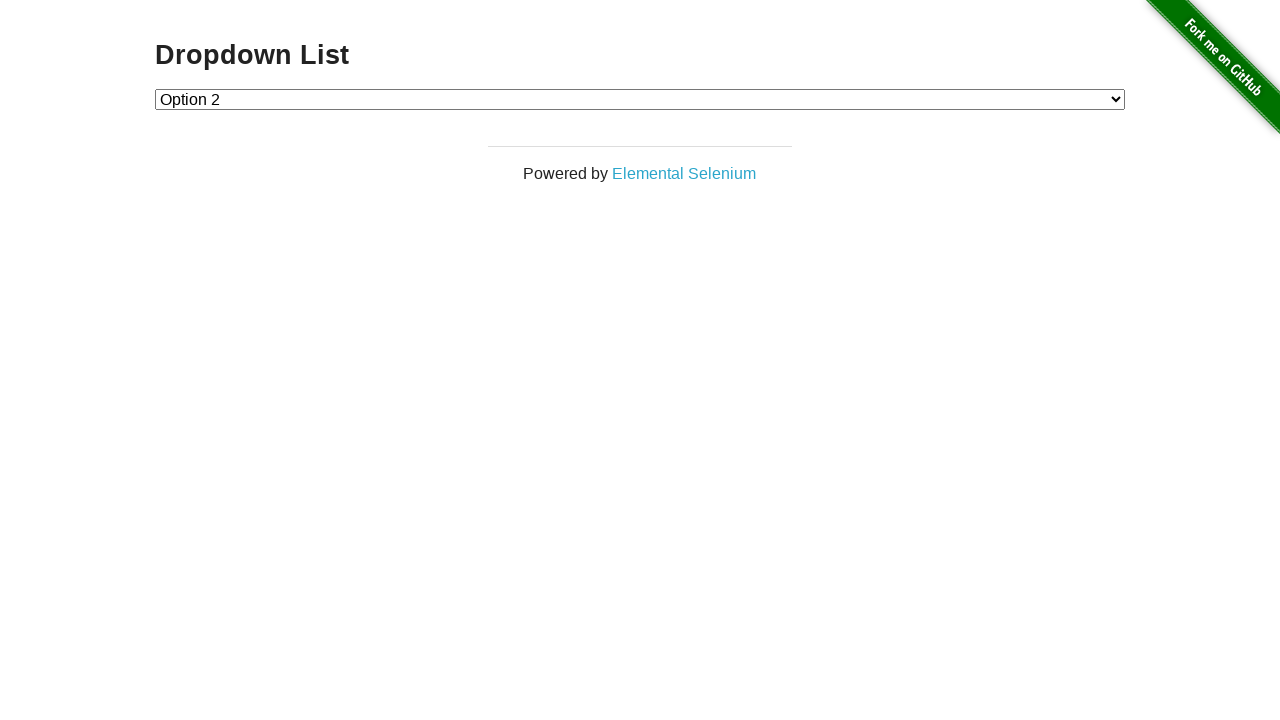